Tests that the page loads and contains "Ростелеком" in the title

Starting URL: https://my.rt.ru/

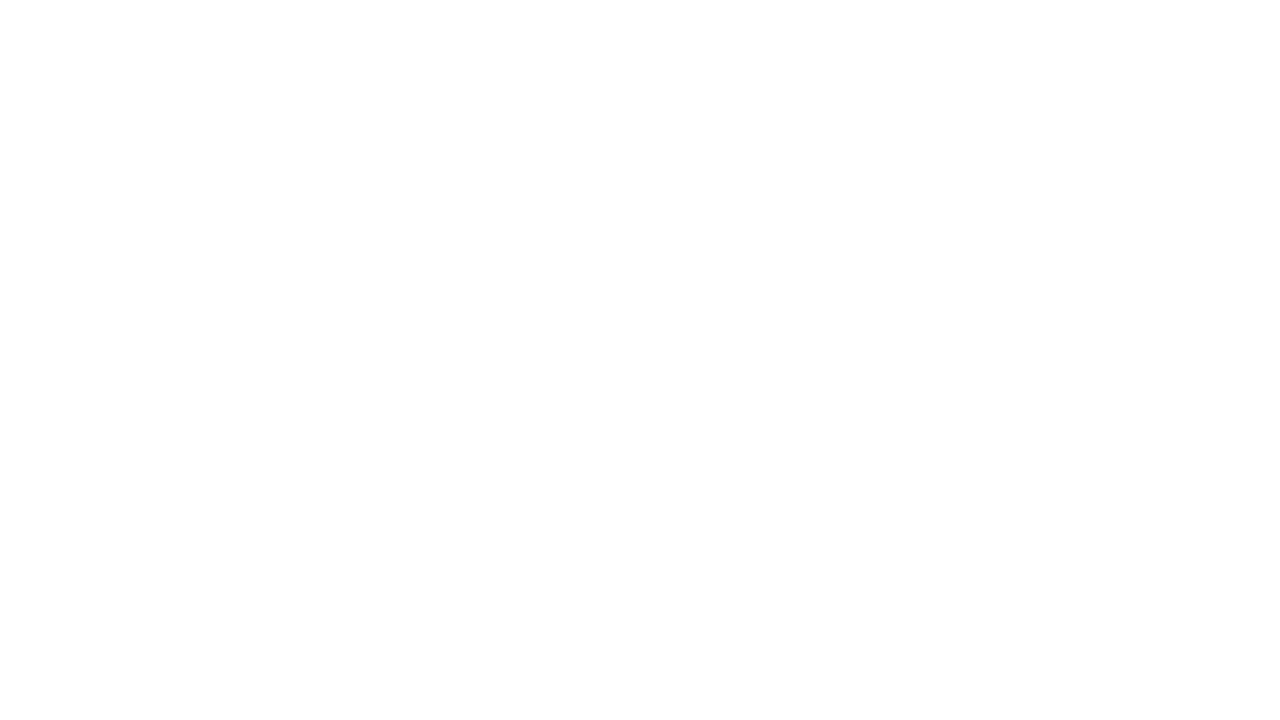

Page title loaded and contains 'Ростелеком'
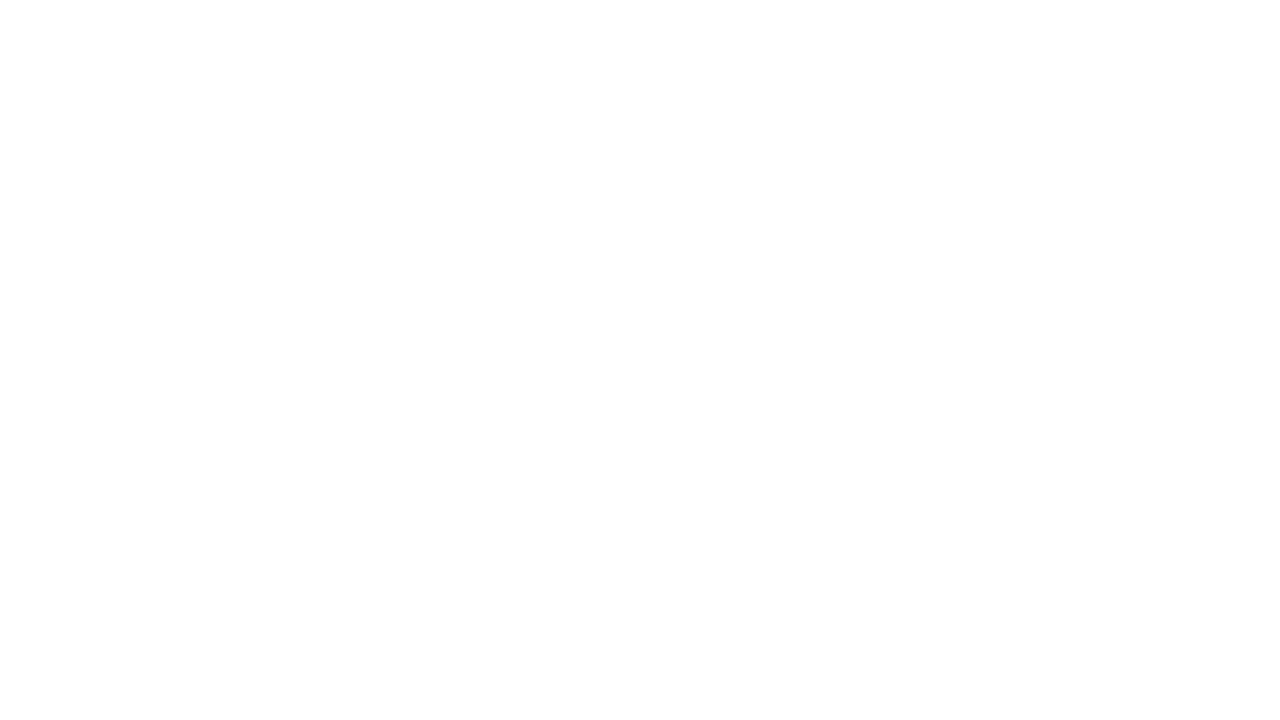

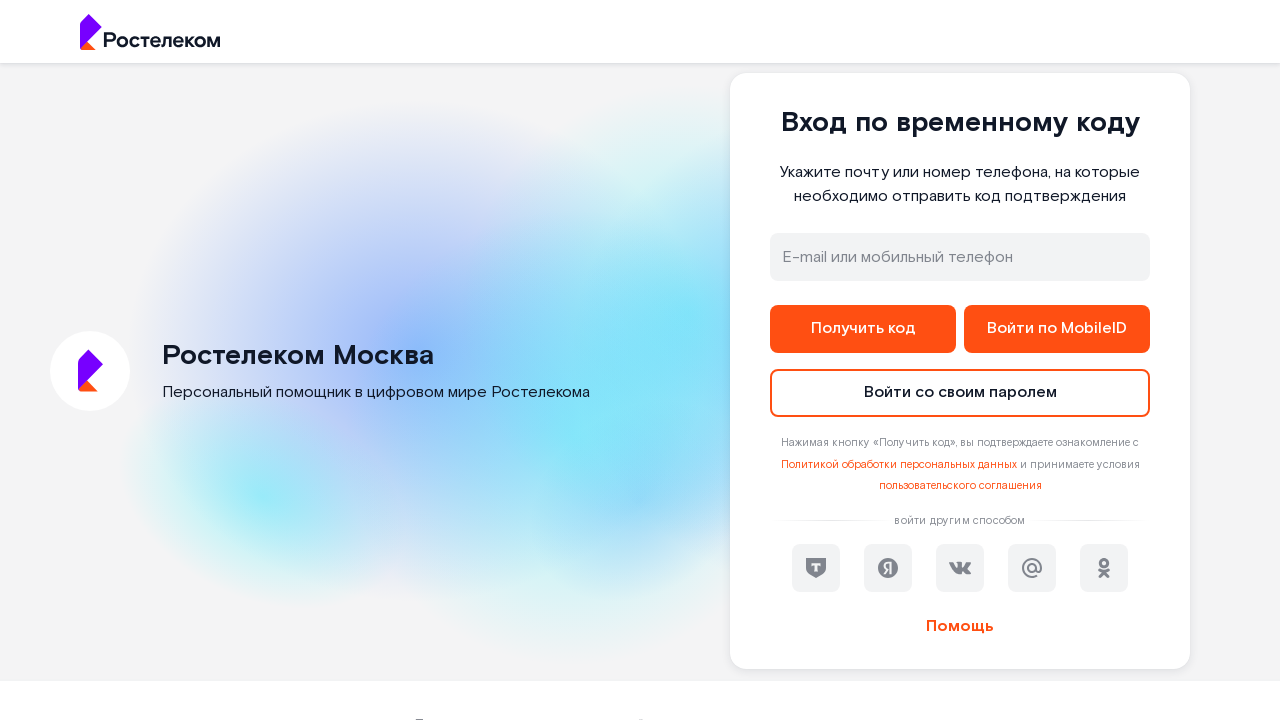